Tests a math form by reading a value from the page, calculating a logarithmic formula, filling the answer, checking a checkbox, selecting a radio button, and submitting the form.

Starting URL: http://suninjuly.github.io/math.html

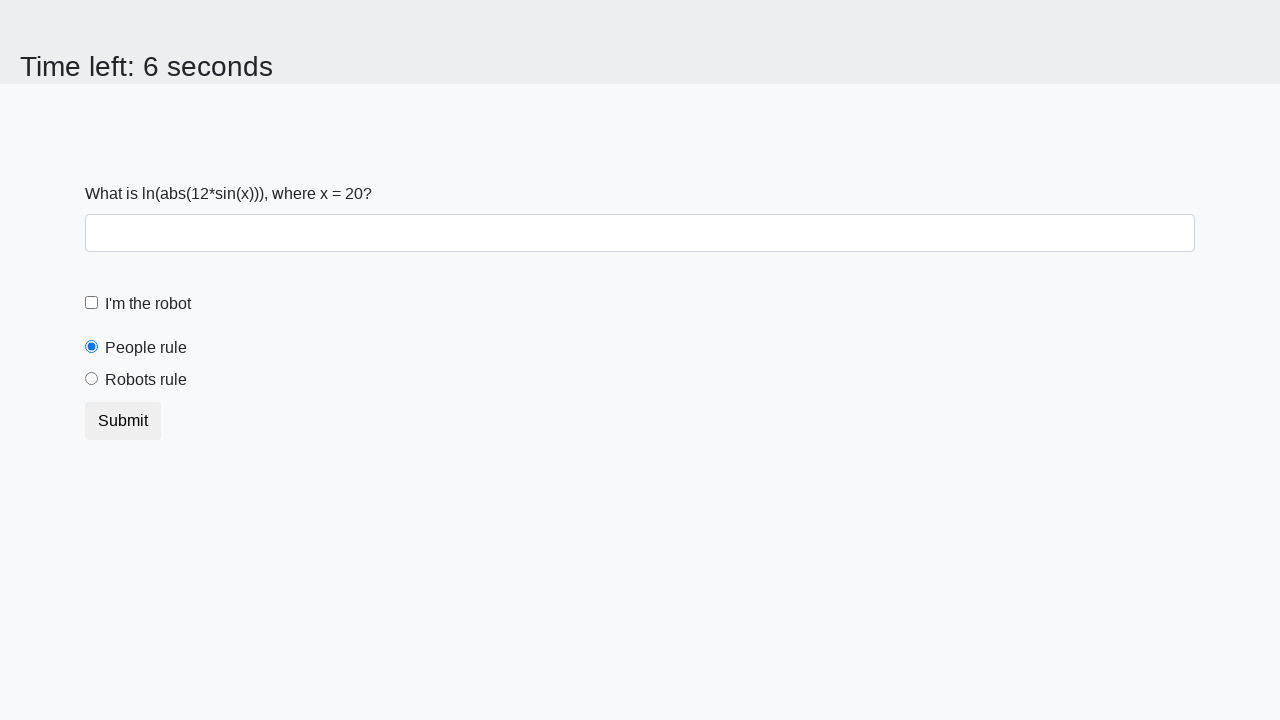

Read x value from the page
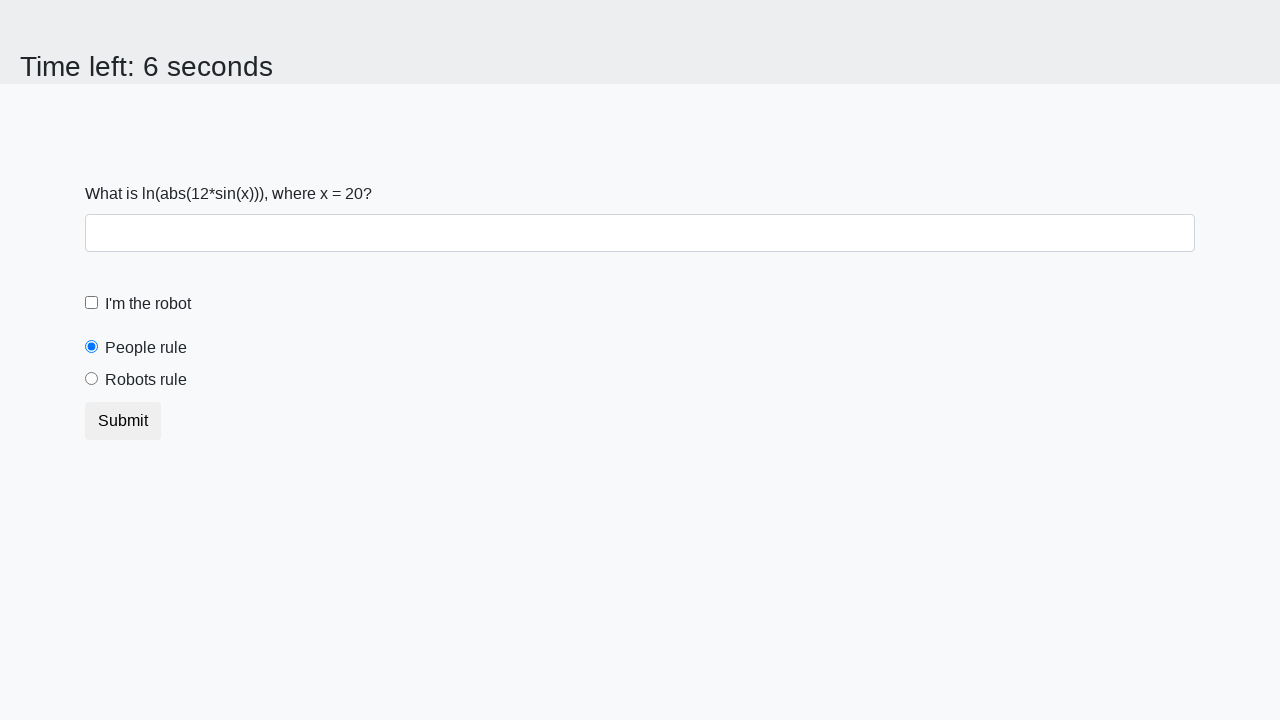

Calculated logarithmic formula result
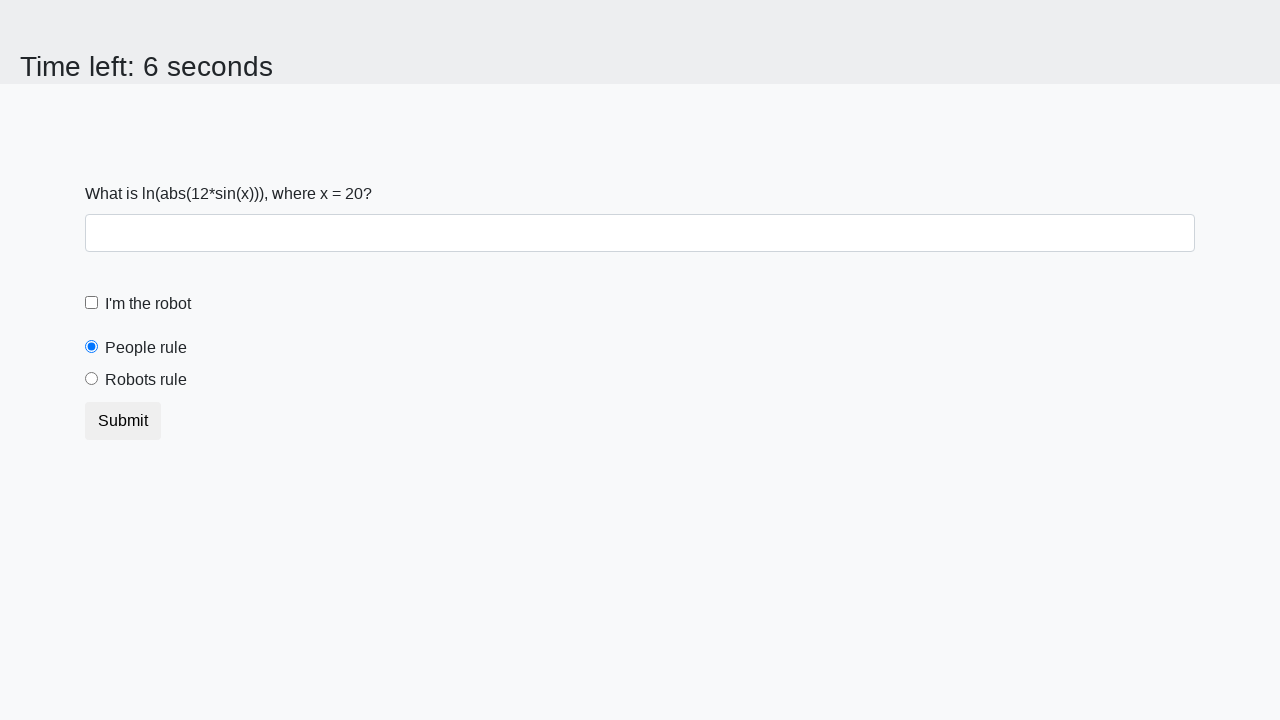

Filled answer field with calculated value on #answer
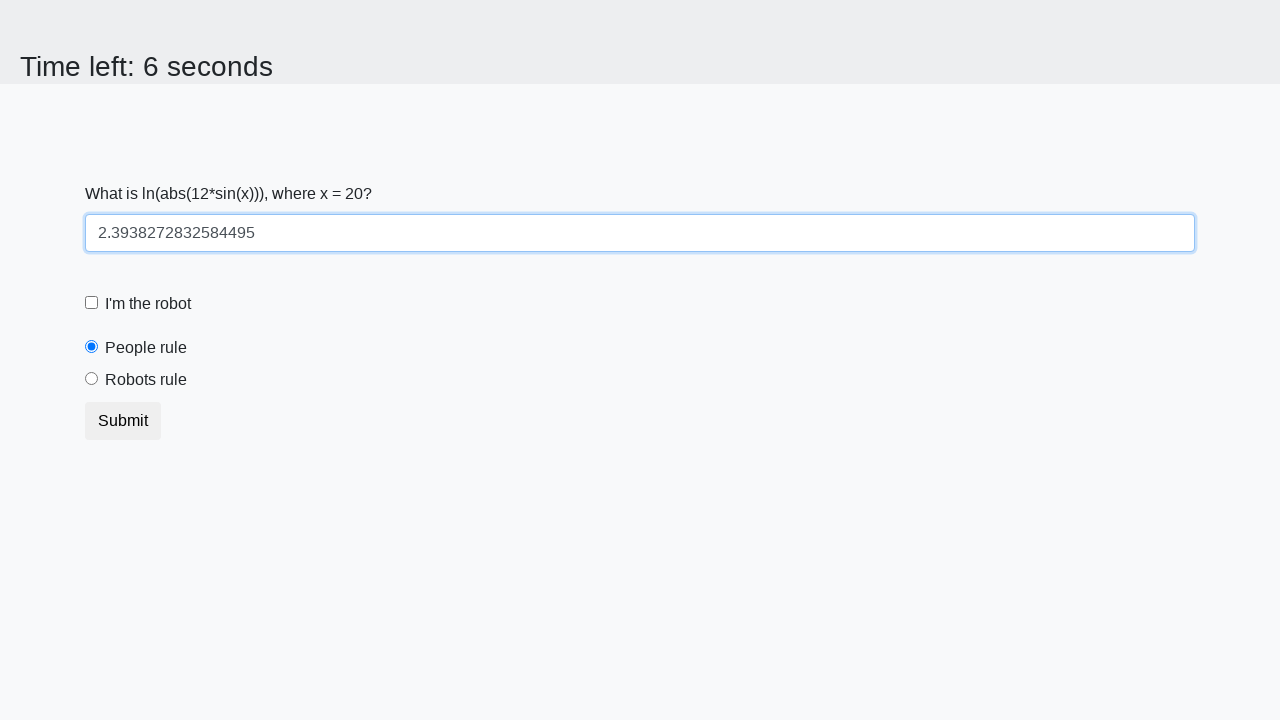

Checked the robot checkbox at (92, 303) on #robotCheckbox
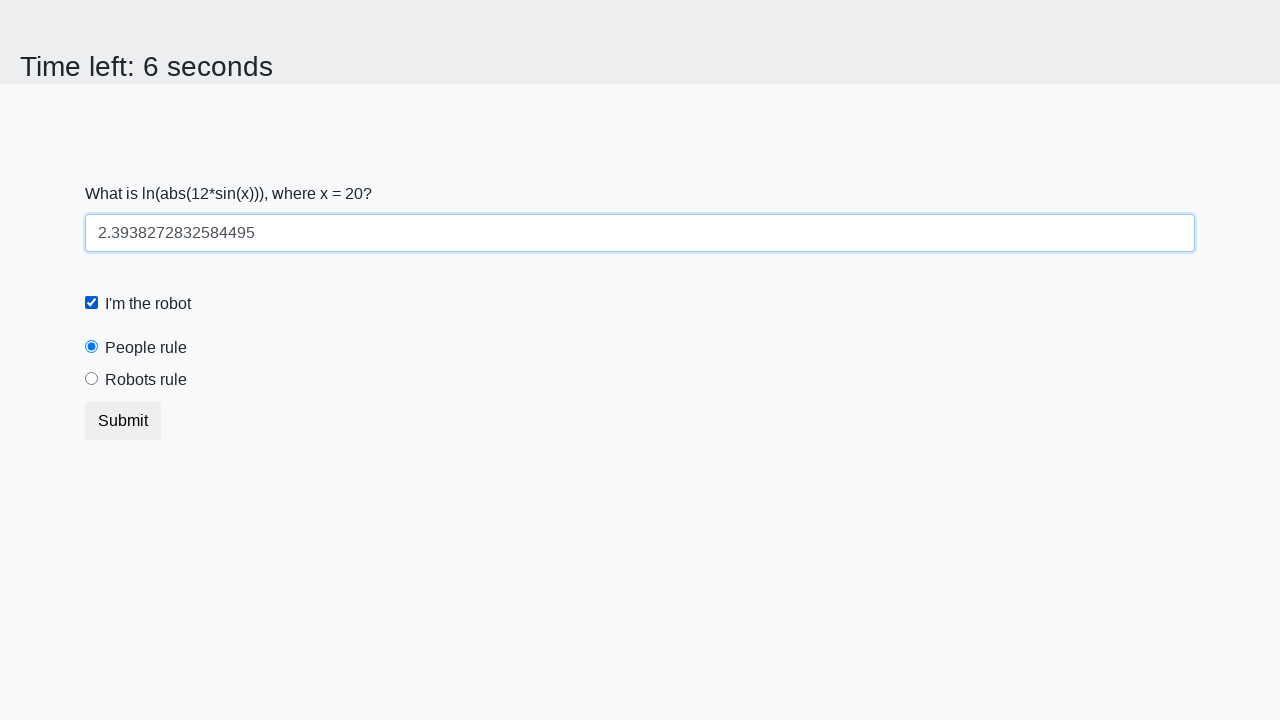

Selected 'Robots rule' radio button at (146, 380) on xpath=//label[text()='Robots rule']
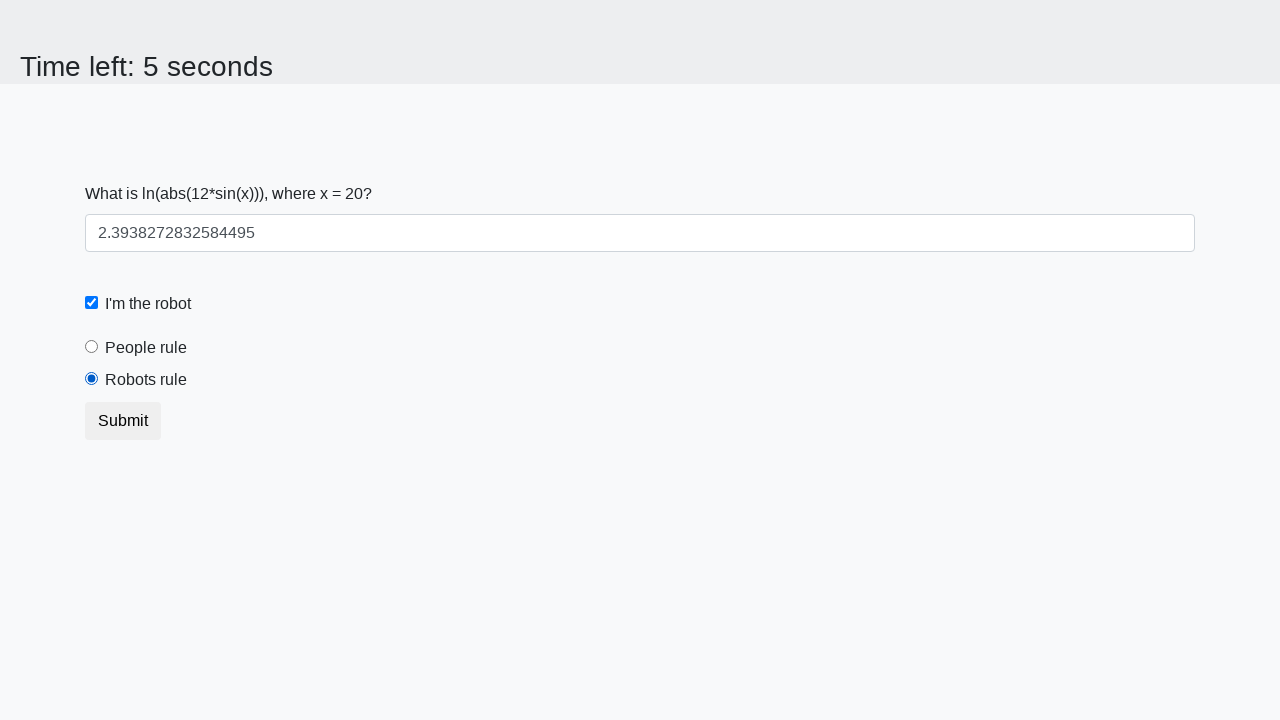

Clicked Submit button to submit the form at (123, 421) on xpath=//button[text()='Submit']
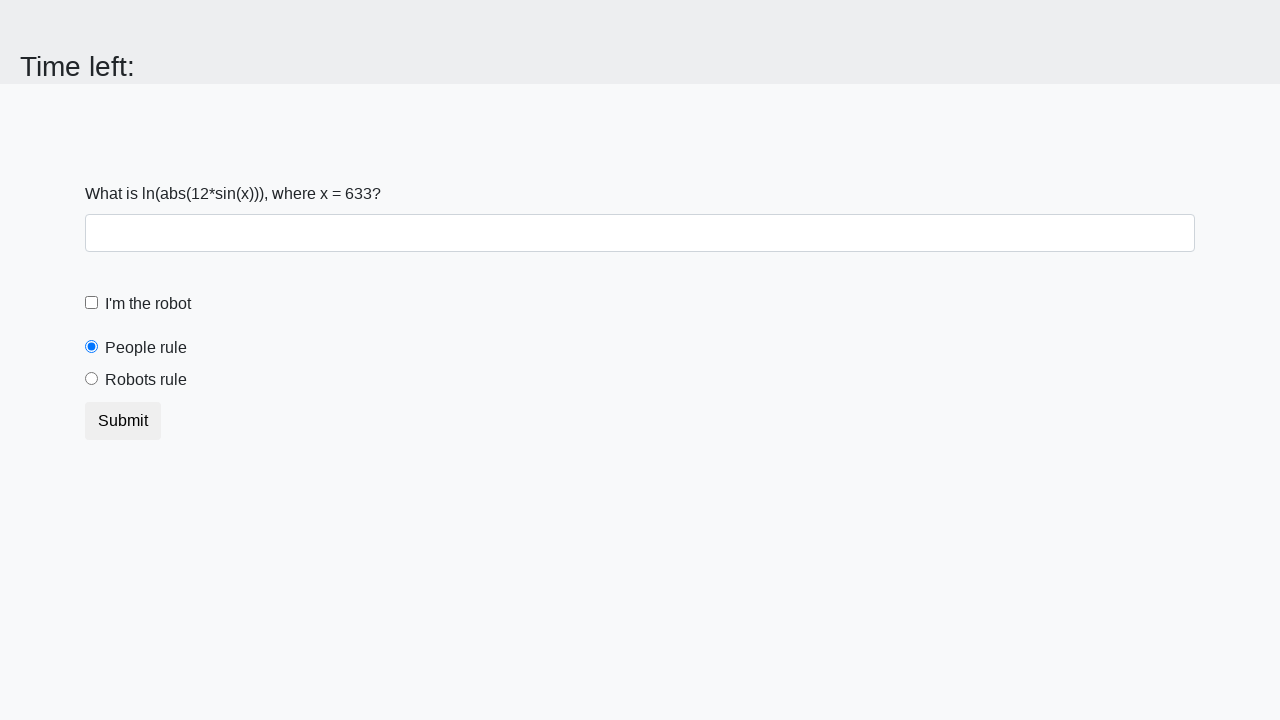

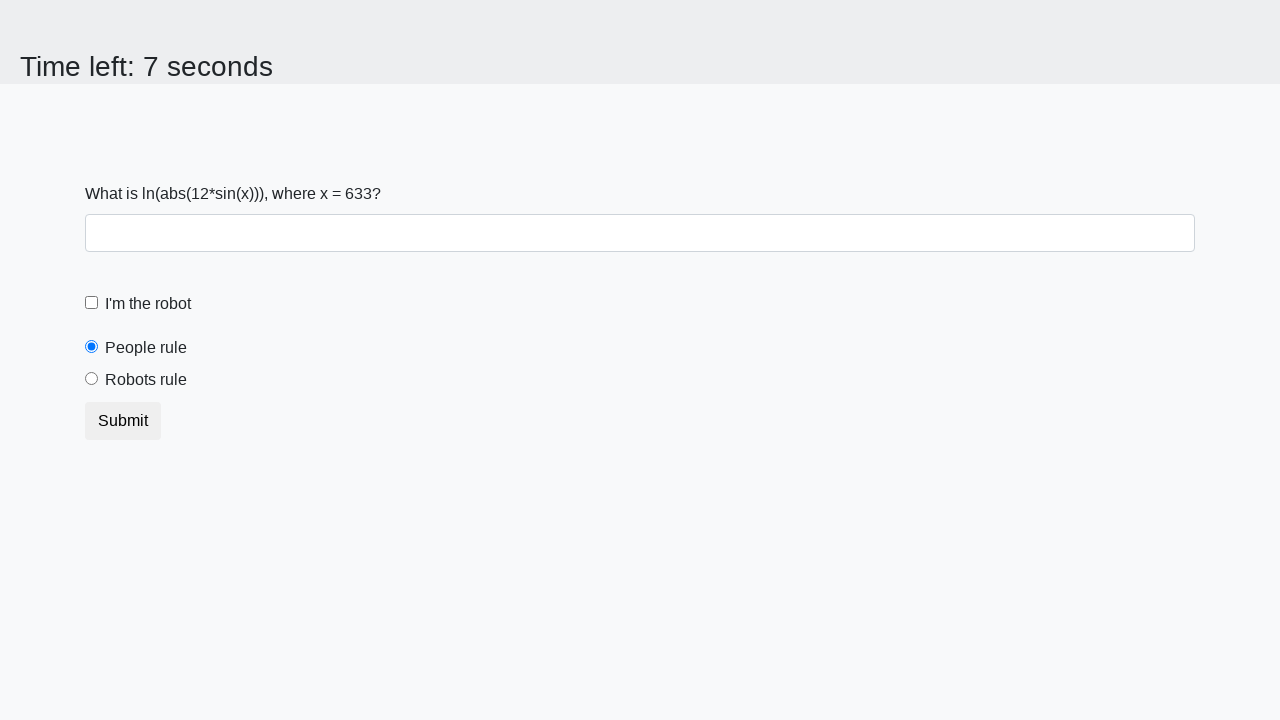